Waits for a price to drop to $100, books the item, solves a mathematical problem, and submits the answer

Starting URL: http://suninjuly.github.io/explicit_wait2.html

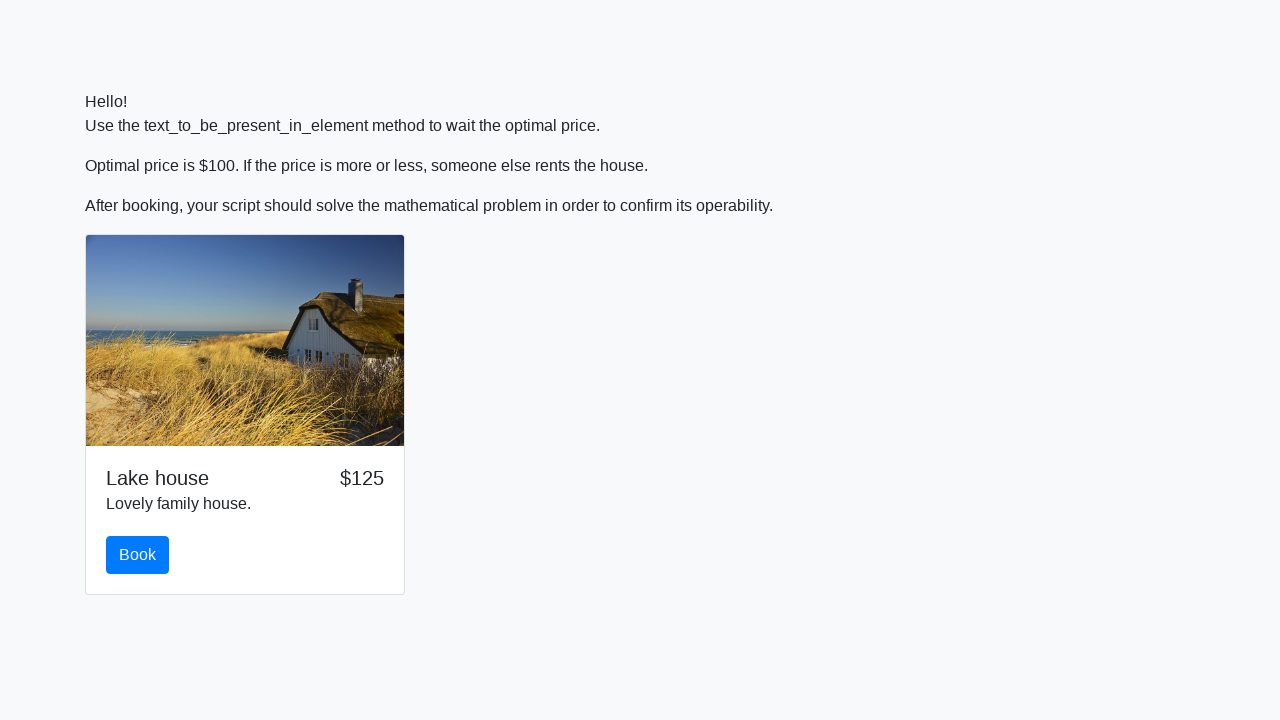

Waited for price to drop to $100
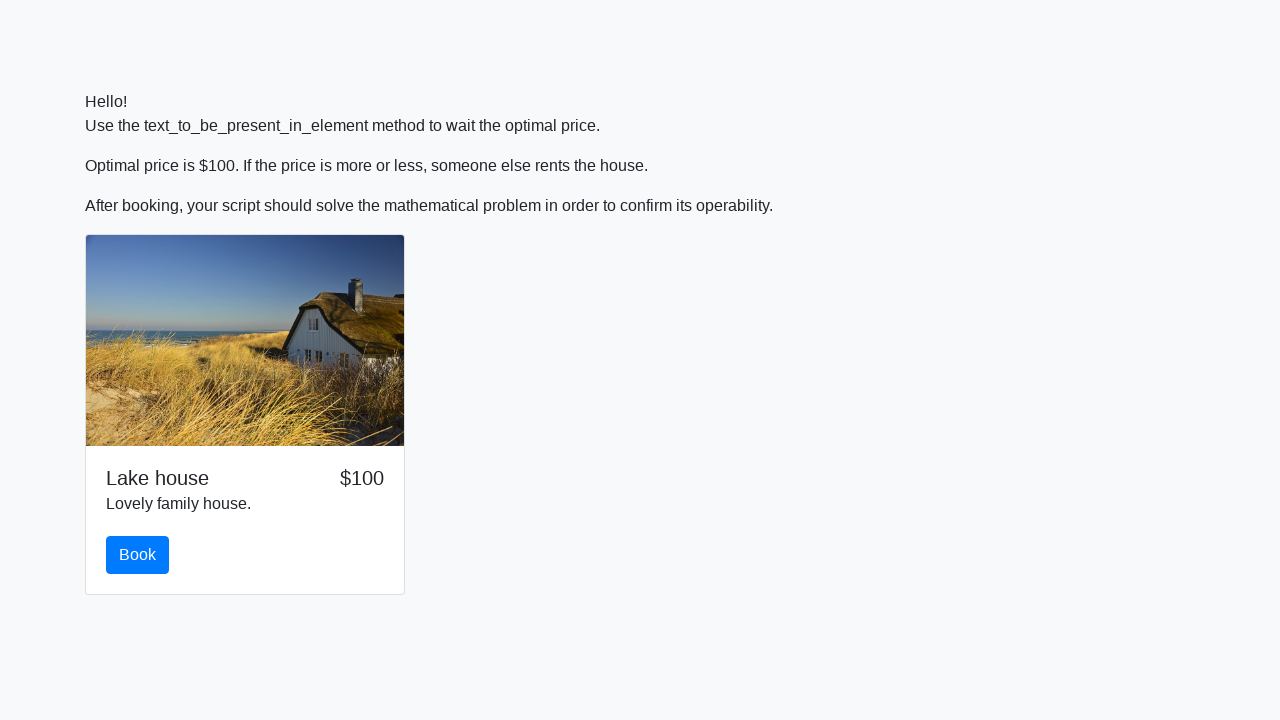

Clicked the Book button at (138, 555) on #book
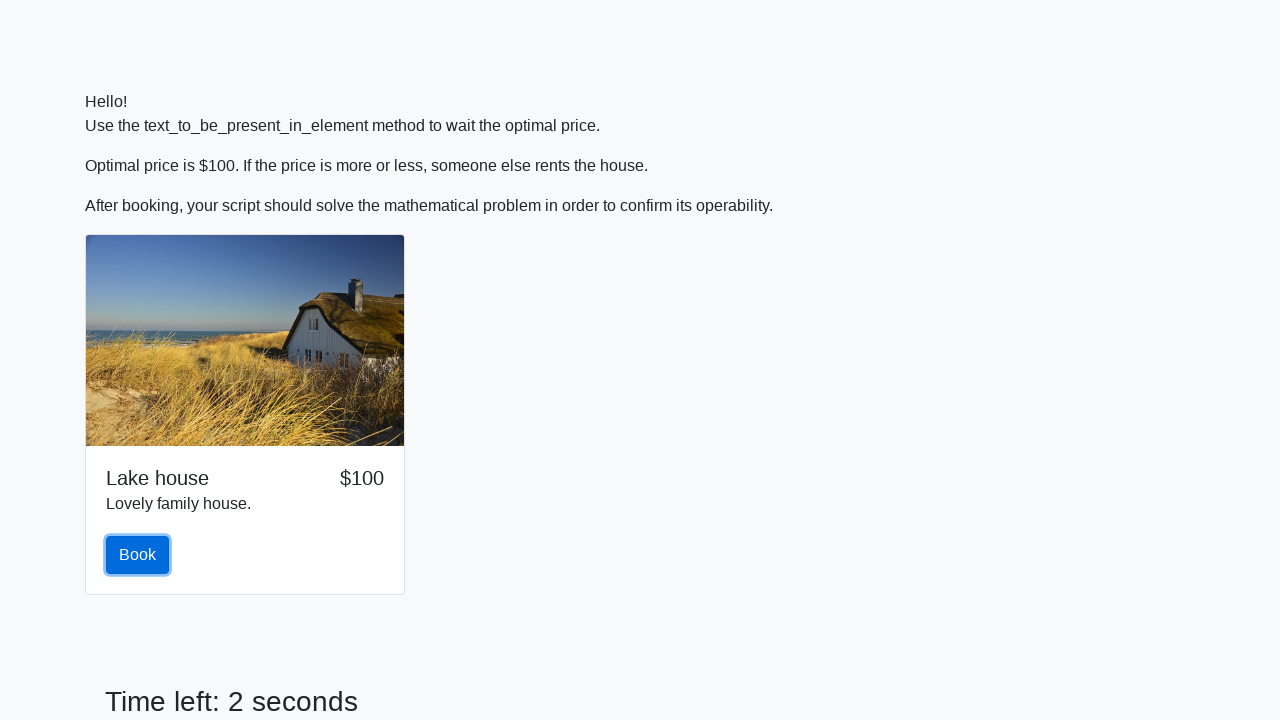

Retrieved input value for calculation: 469
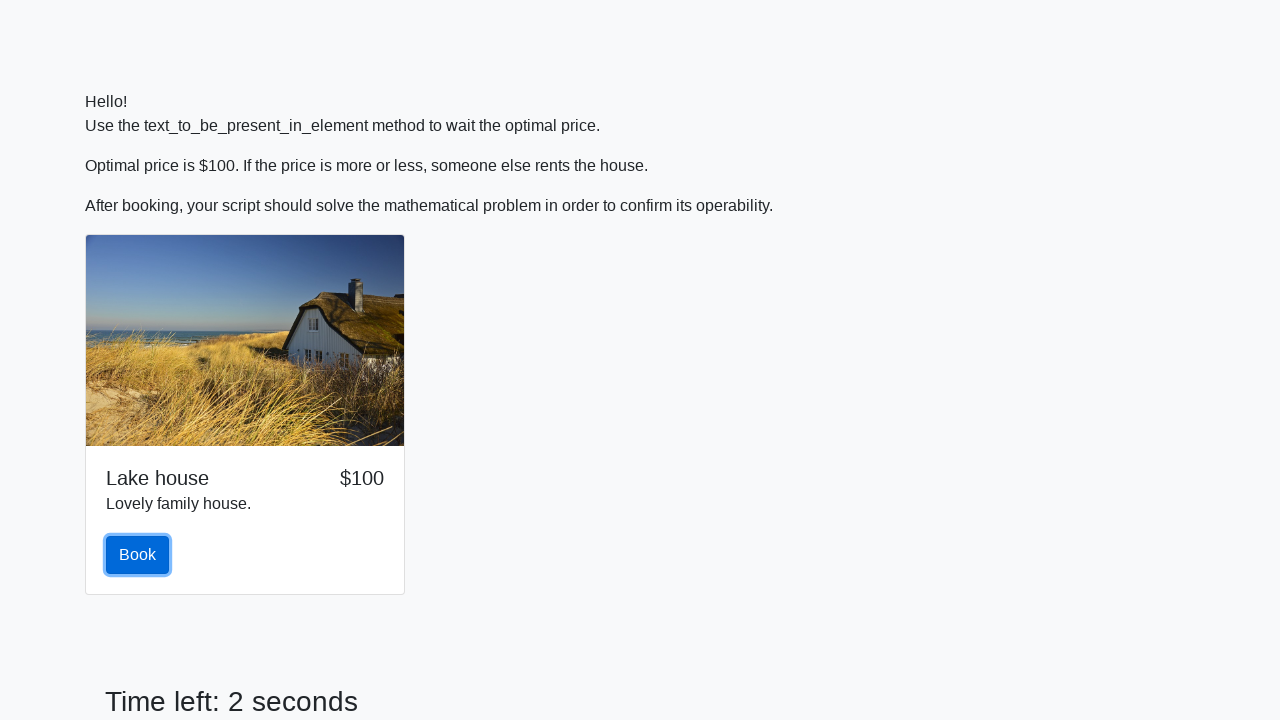

Calculated mathematical answer: log(abs(12*sin(469))) = 2.242833895432044
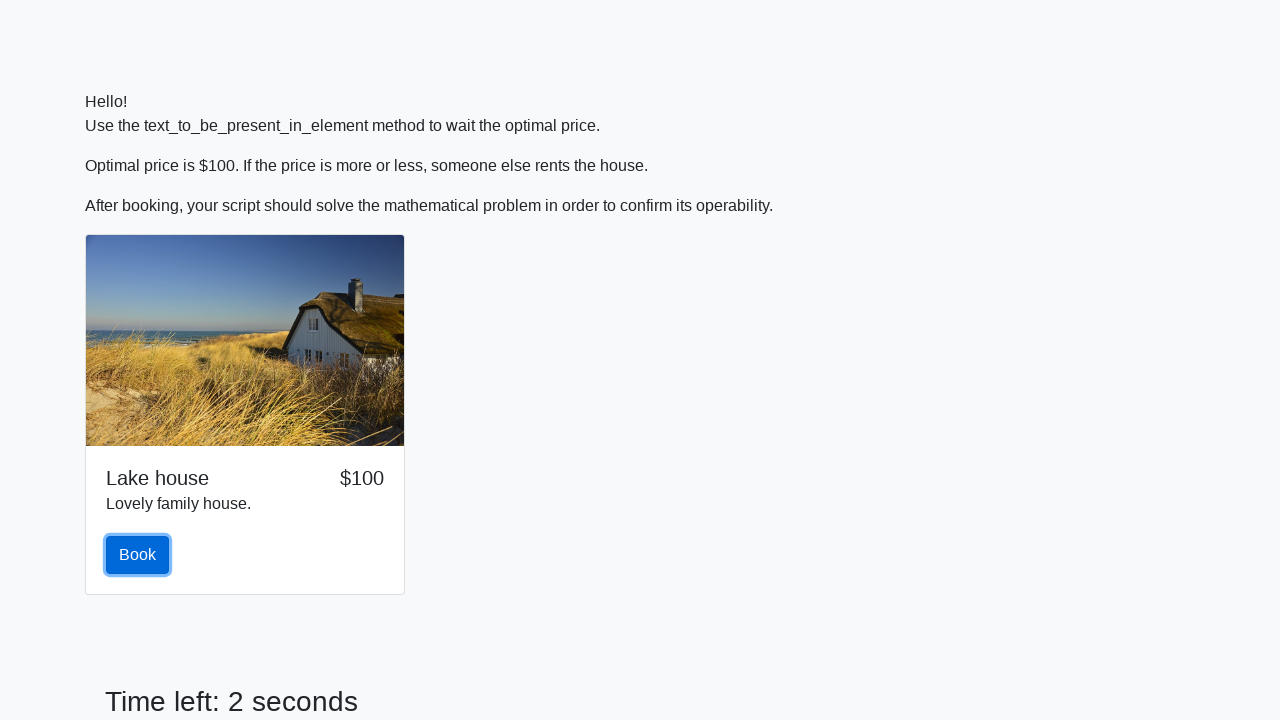

Filled answer field with calculated value: 2.242833895432044 on #answer
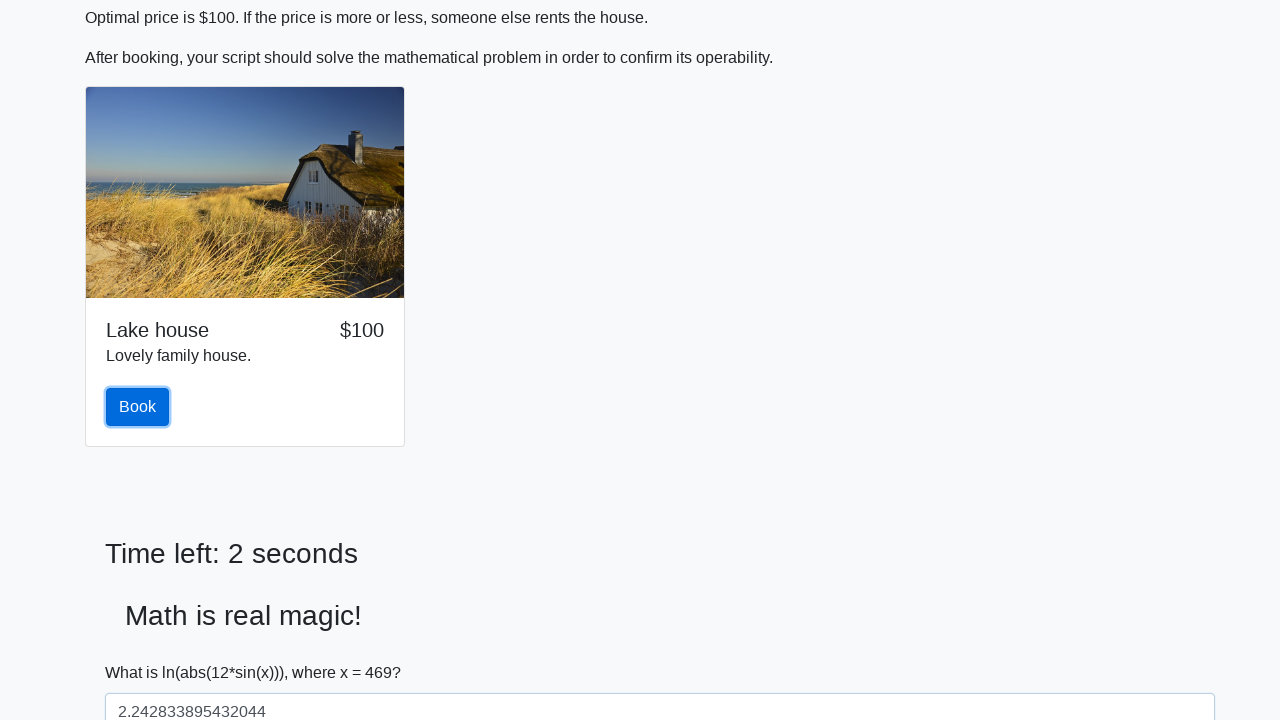

Clicked the Solve button to submit answer at (143, 651) on #solve
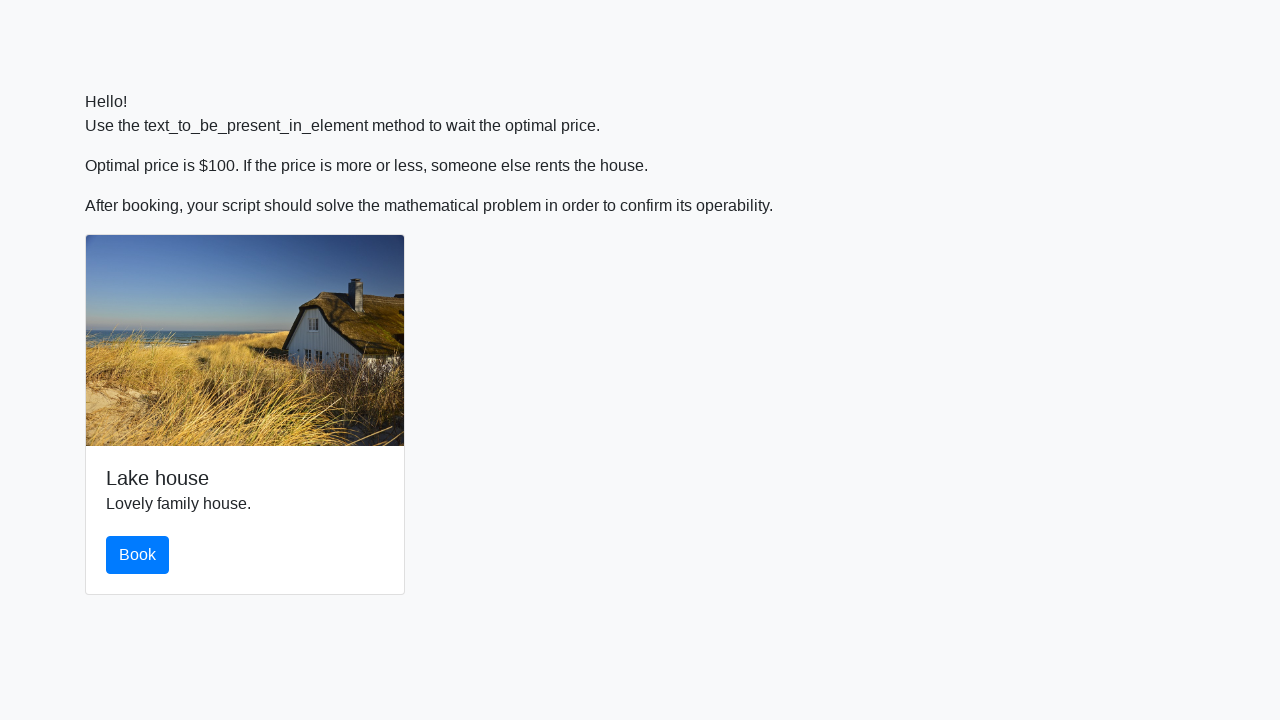

Set up dialog handler to accept alerts
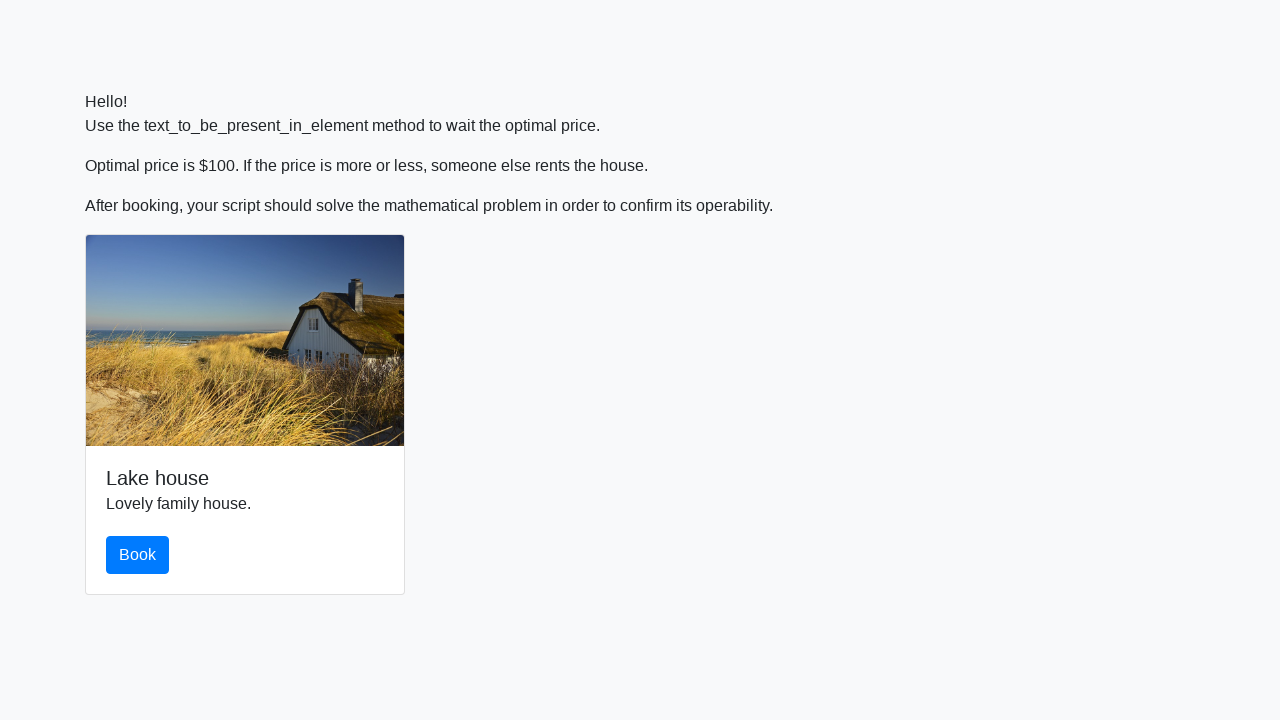

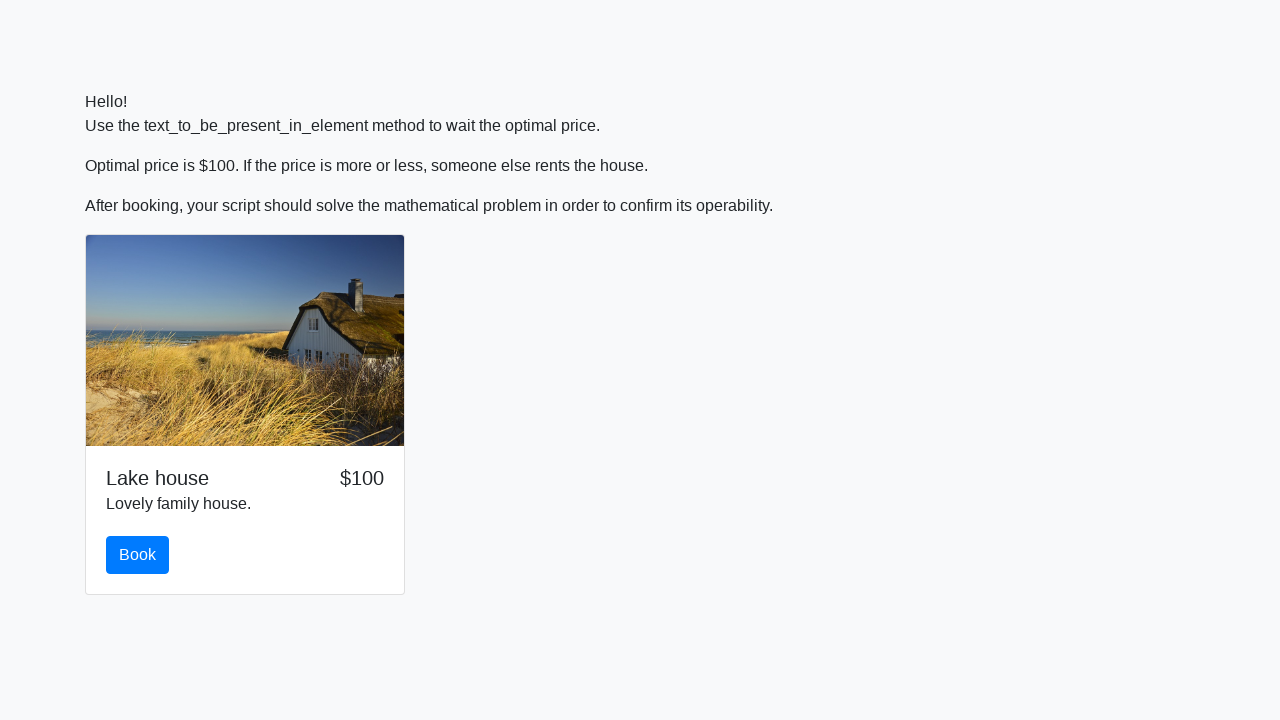